Tests A/B testing functionality by clicking the A/B Testing link and verifying that either the control or variation page is displayed

Starting URL: https://the-internet.herokuapp.com/

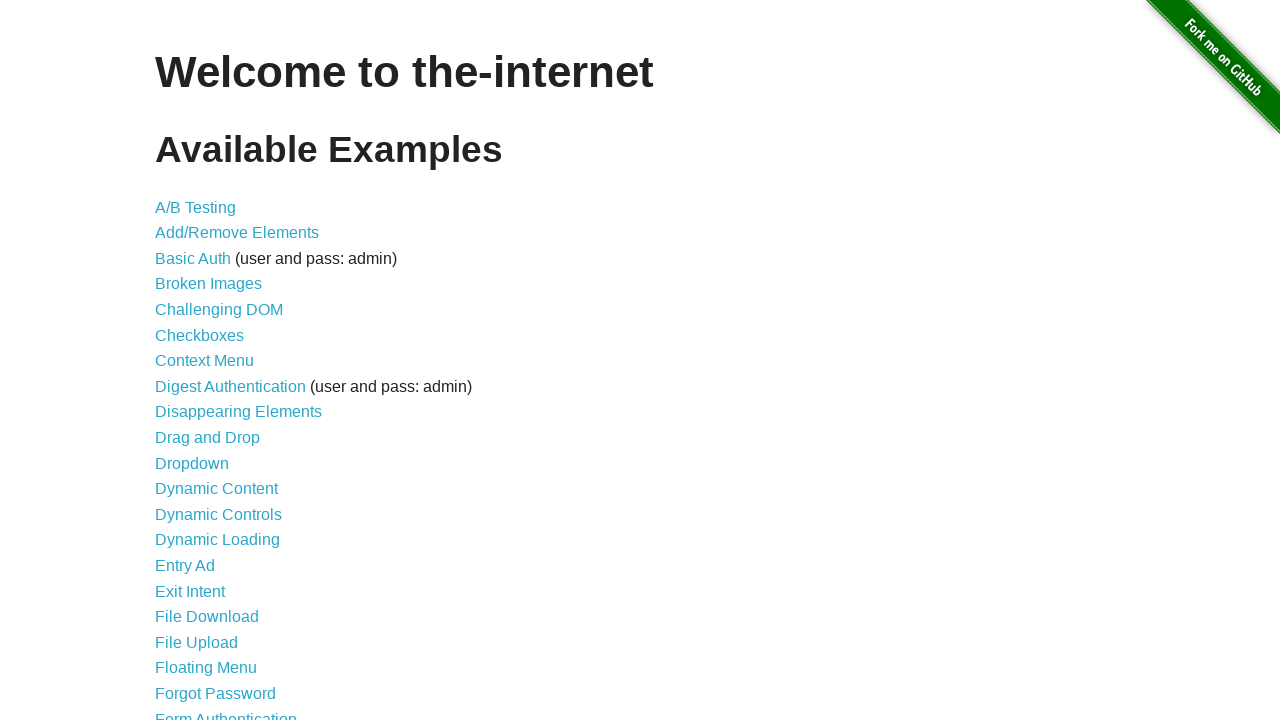

Clicked A/B Testing link at (196, 207) on text=A/B Testing
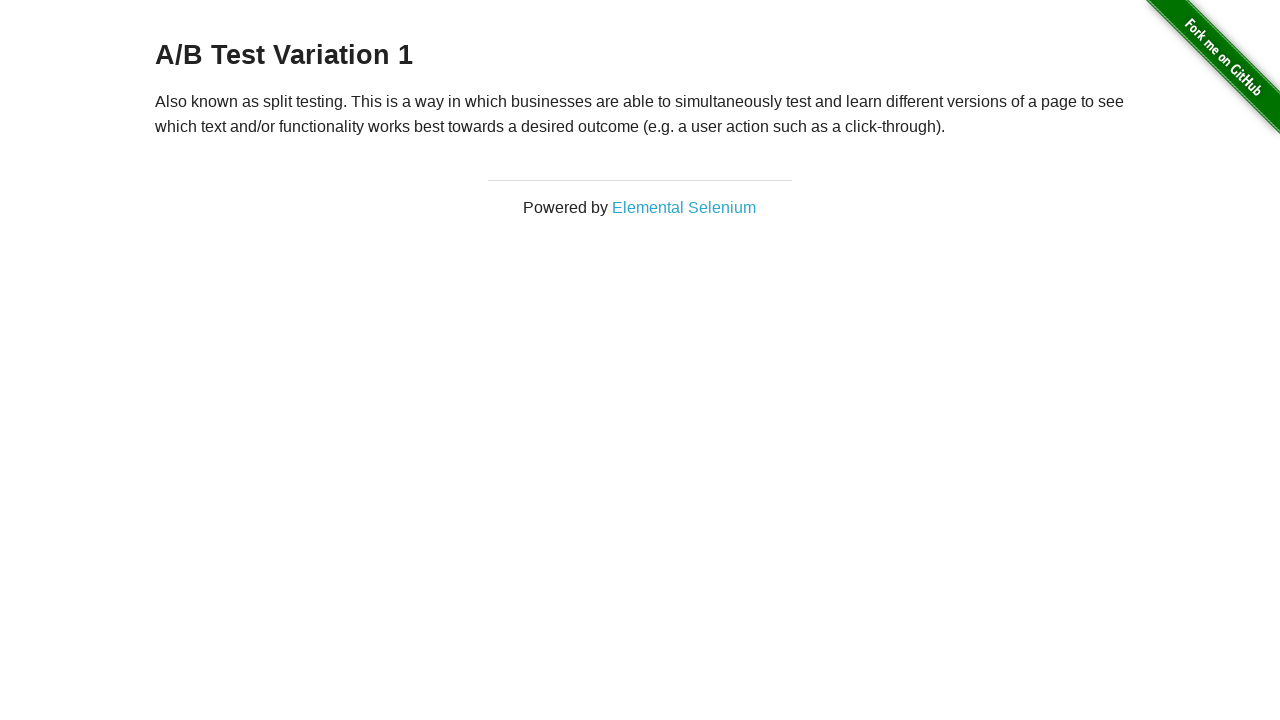

A/B Testing page loaded with h3 element present
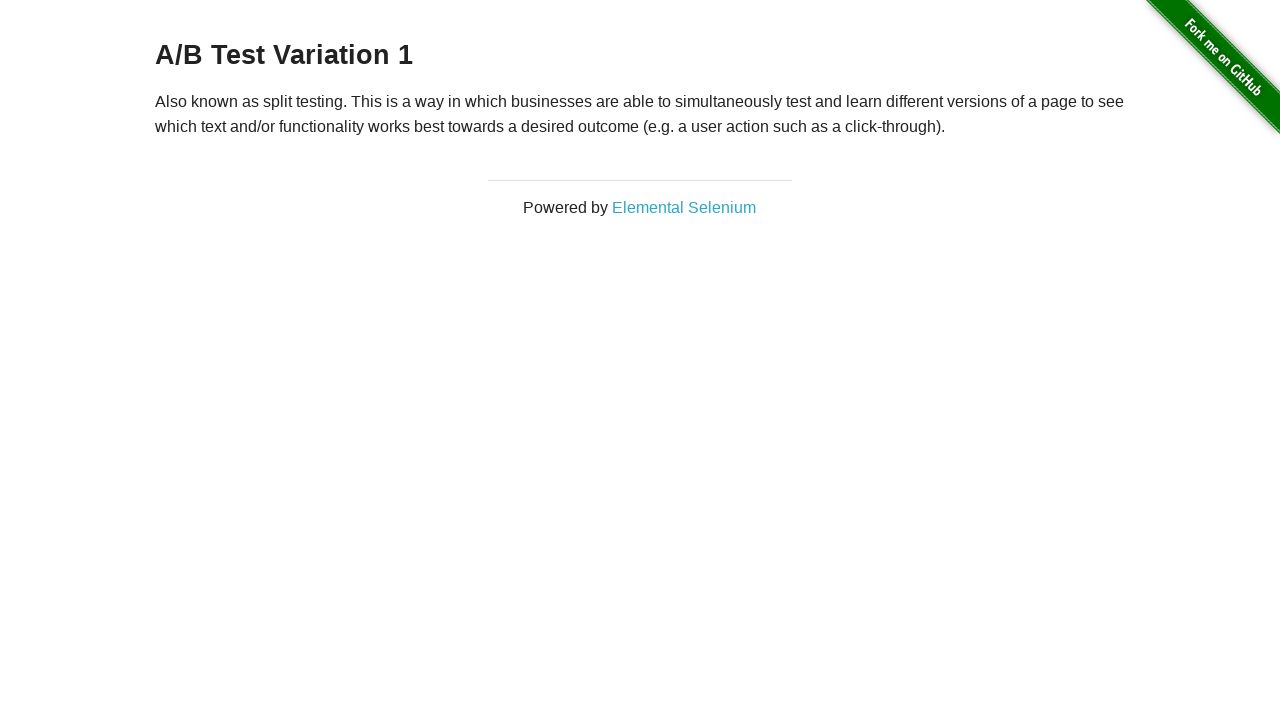

Retrieved page title: A/B Test Variation 1
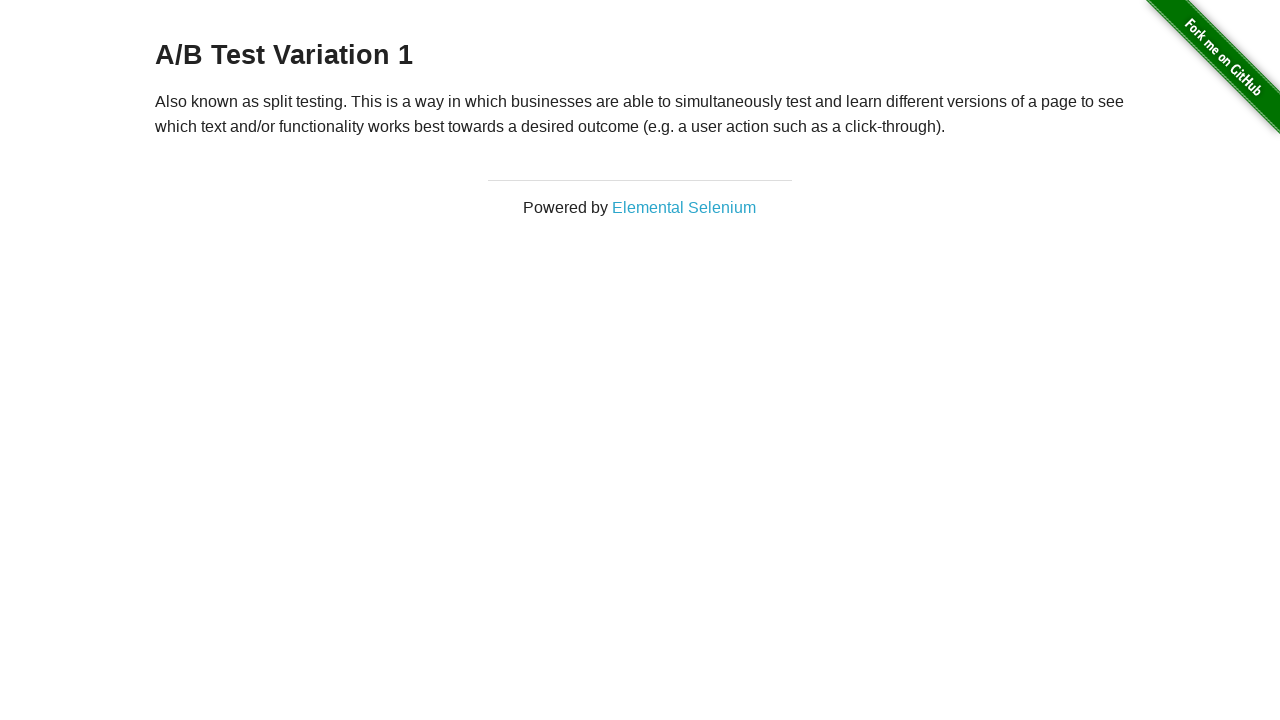

Verified title is either 'A/B Test Control' or 'A/B Test Variation 1' - actual: A/B Test Variation 1
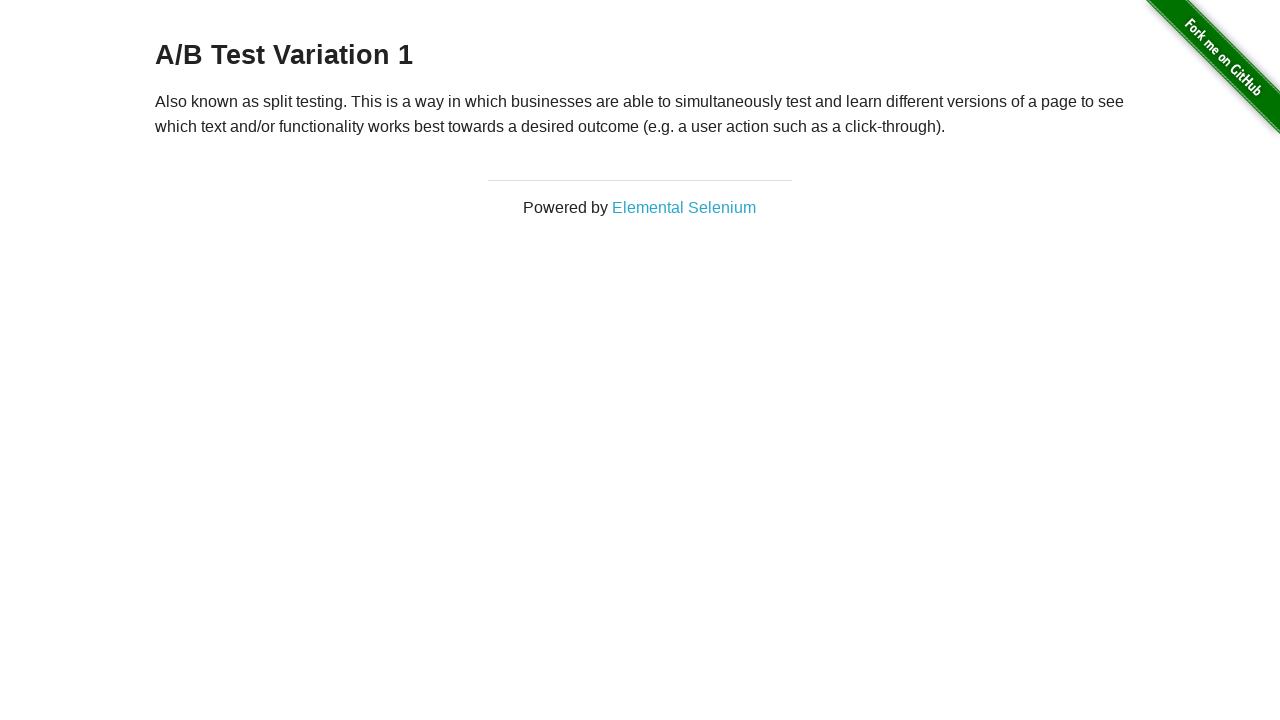

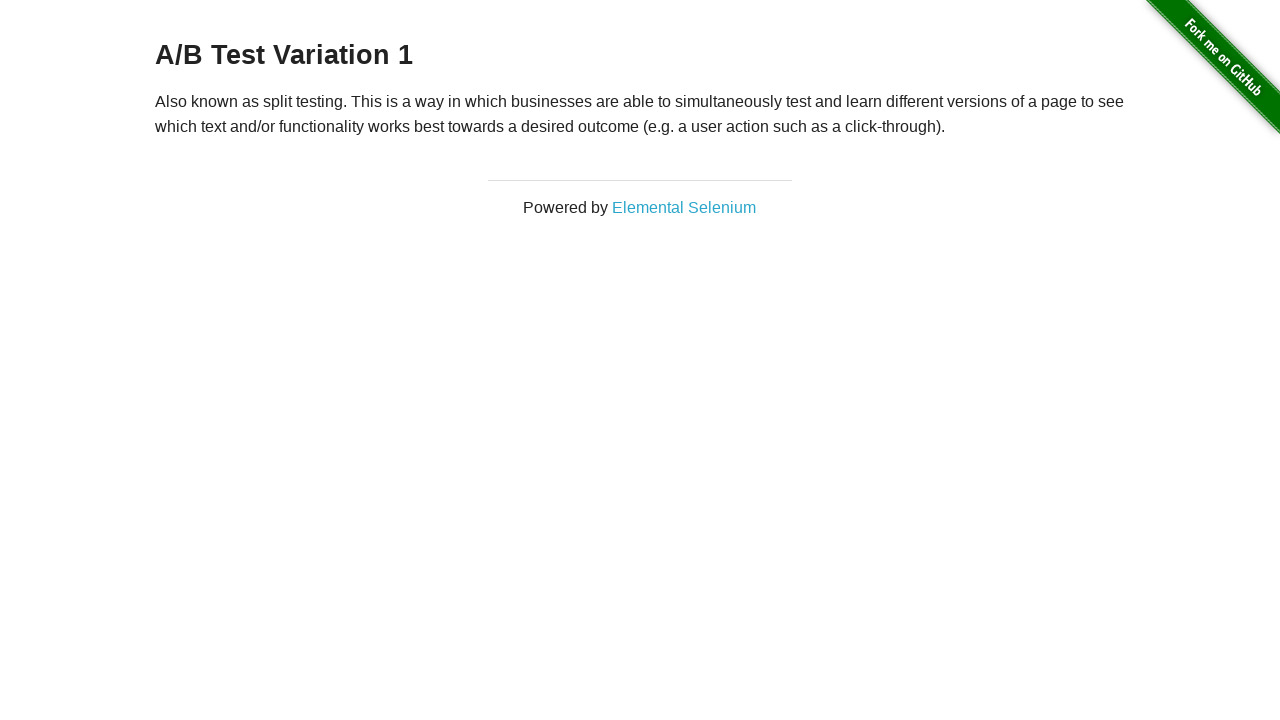